Tests prompt alert functionality by triggering an alert, entering text into it, and accepting it

Starting URL: https://www.leafground.com/alert.xhtml

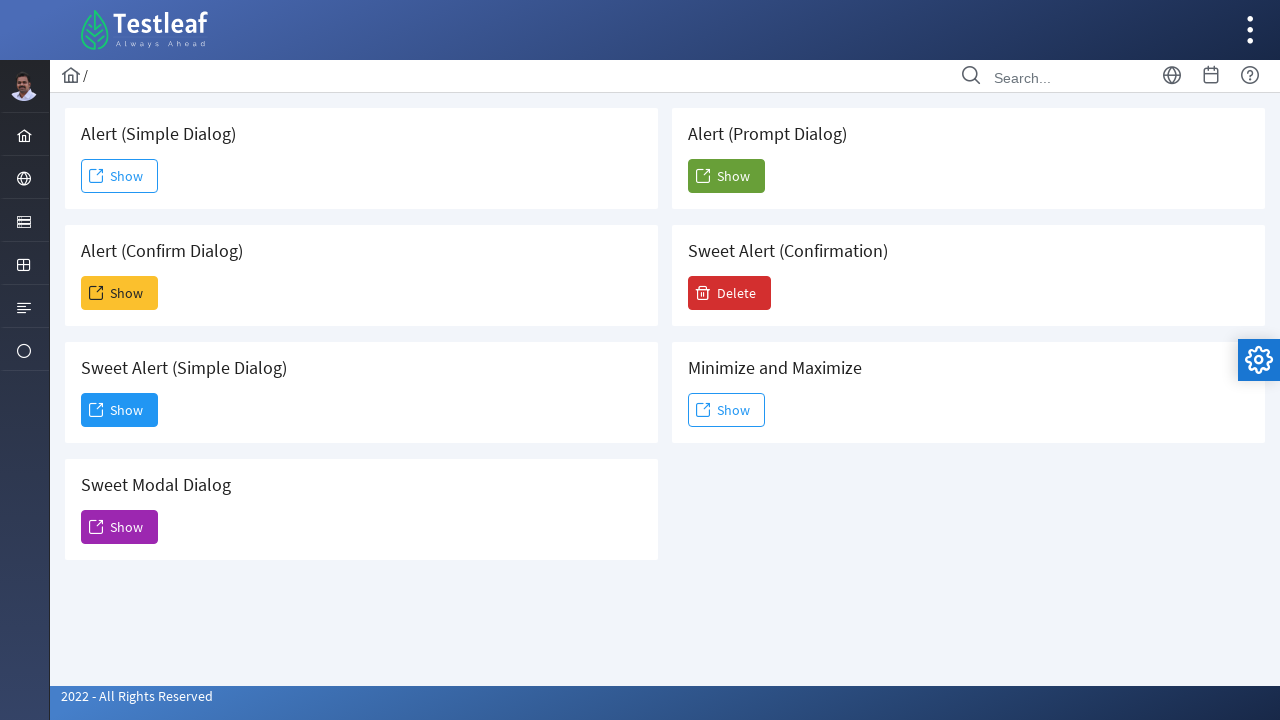

Clicked button to trigger prompt alert at (726, 176) on (//span[@class='ui-button-text ui-c'])[6]
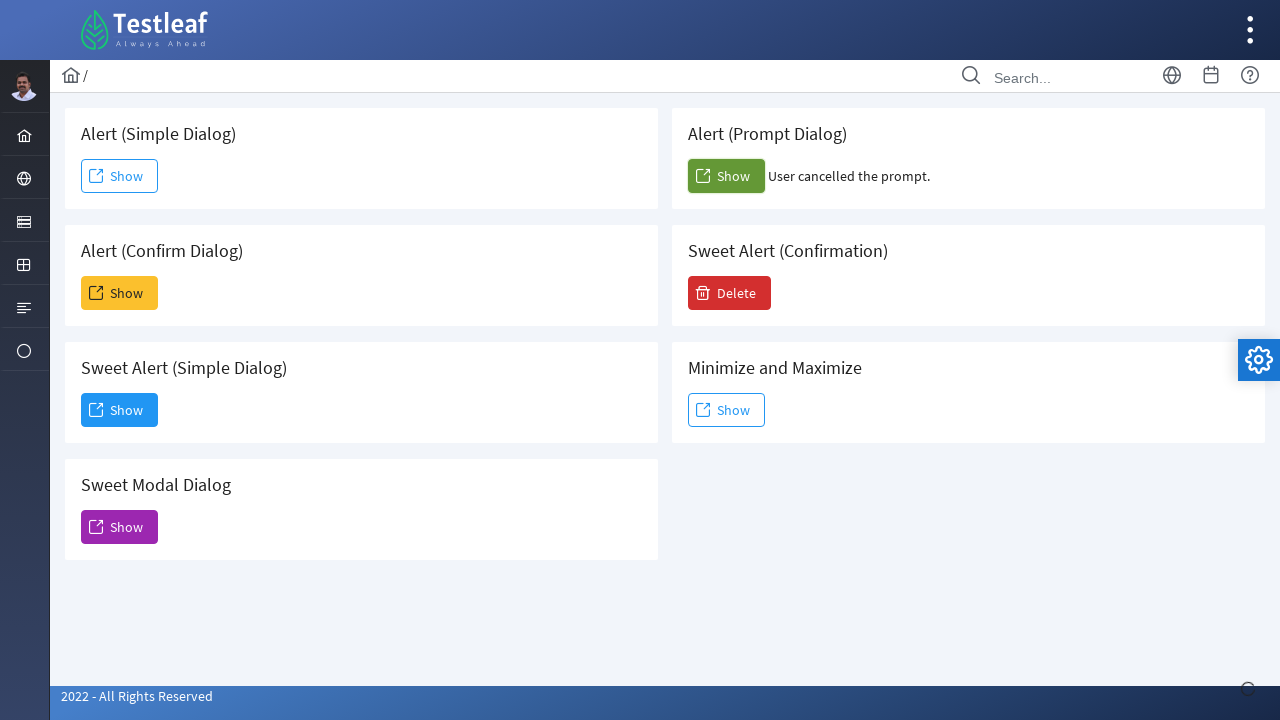

Set up dialog handler to accept prompt with text 'padma'
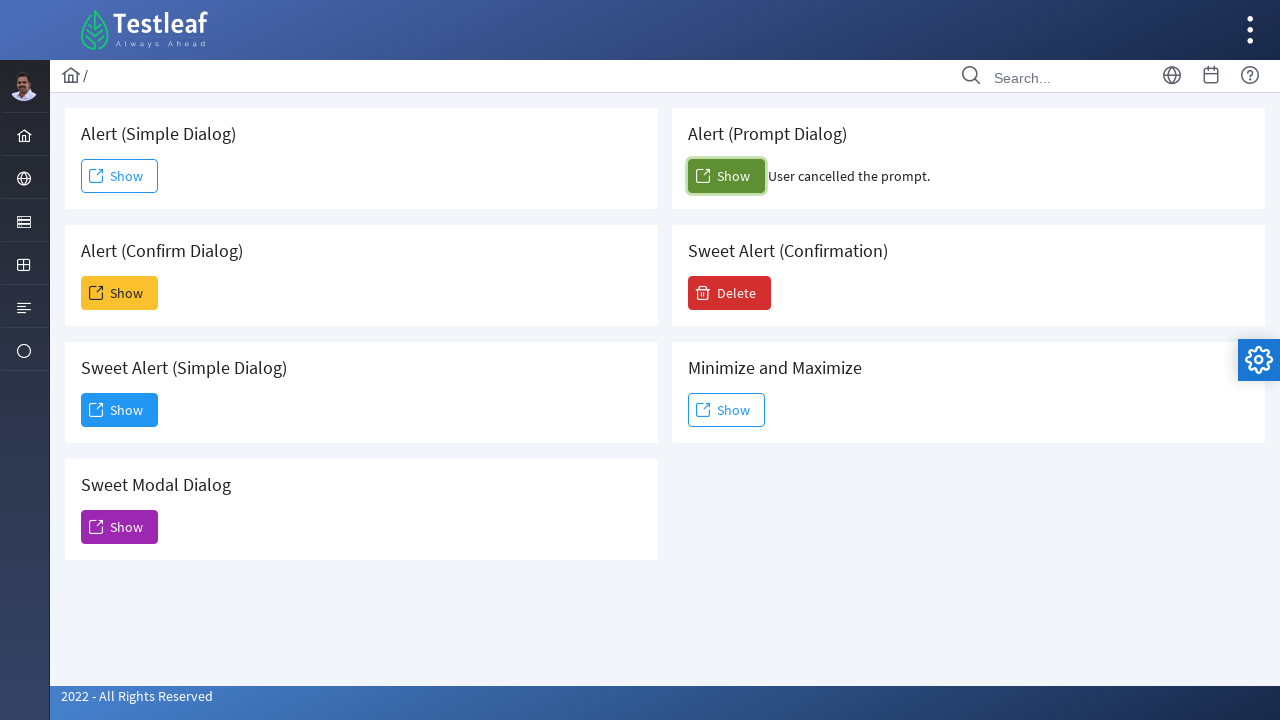

Confirmation result text appeared
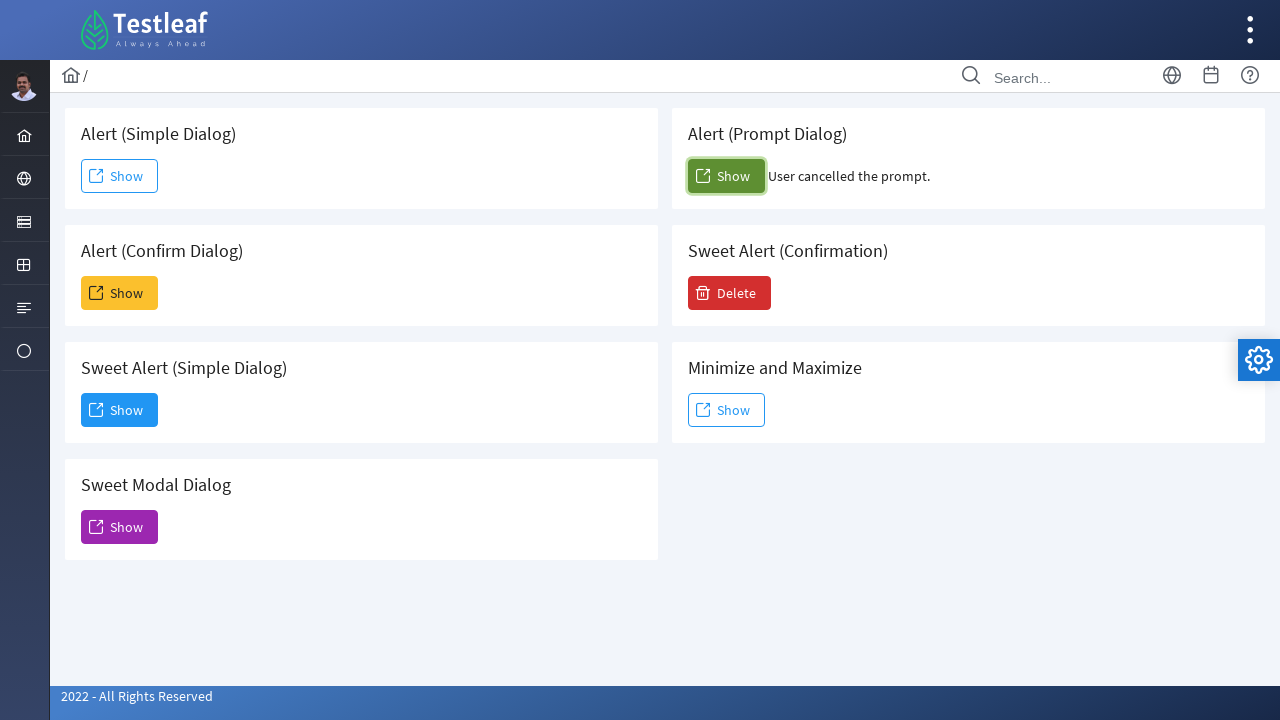

Retrieved confirmation result text
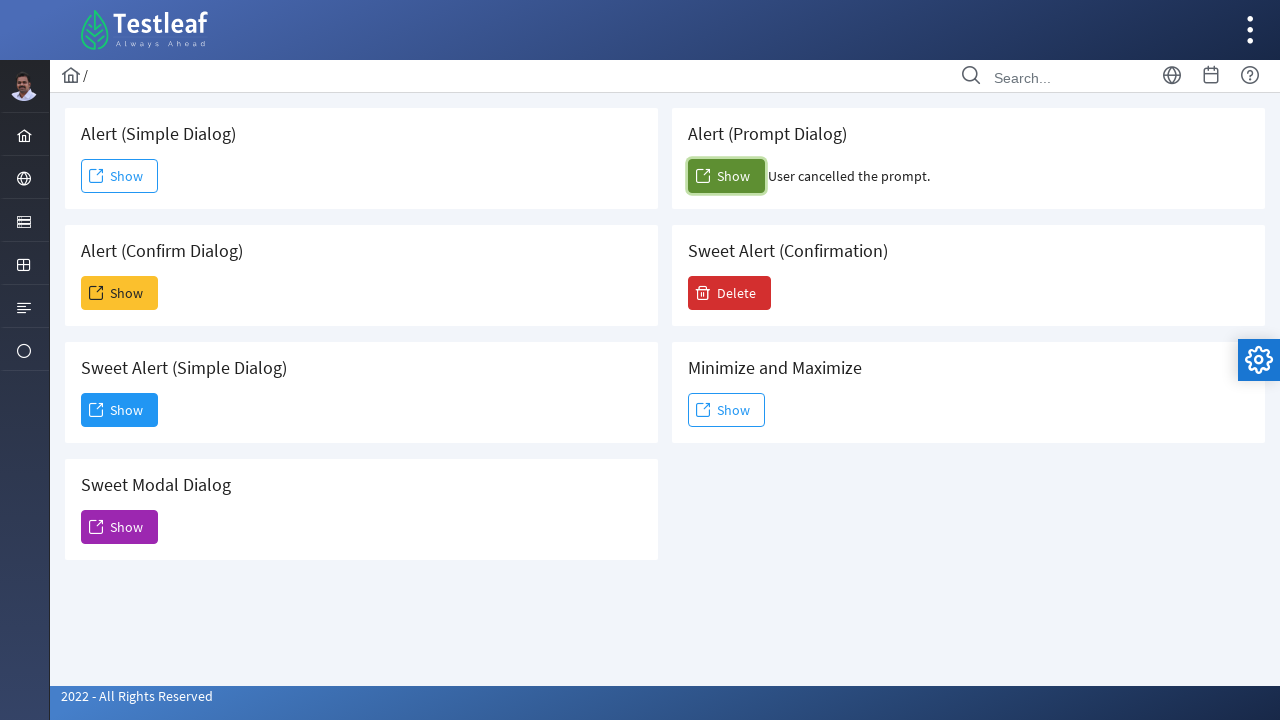

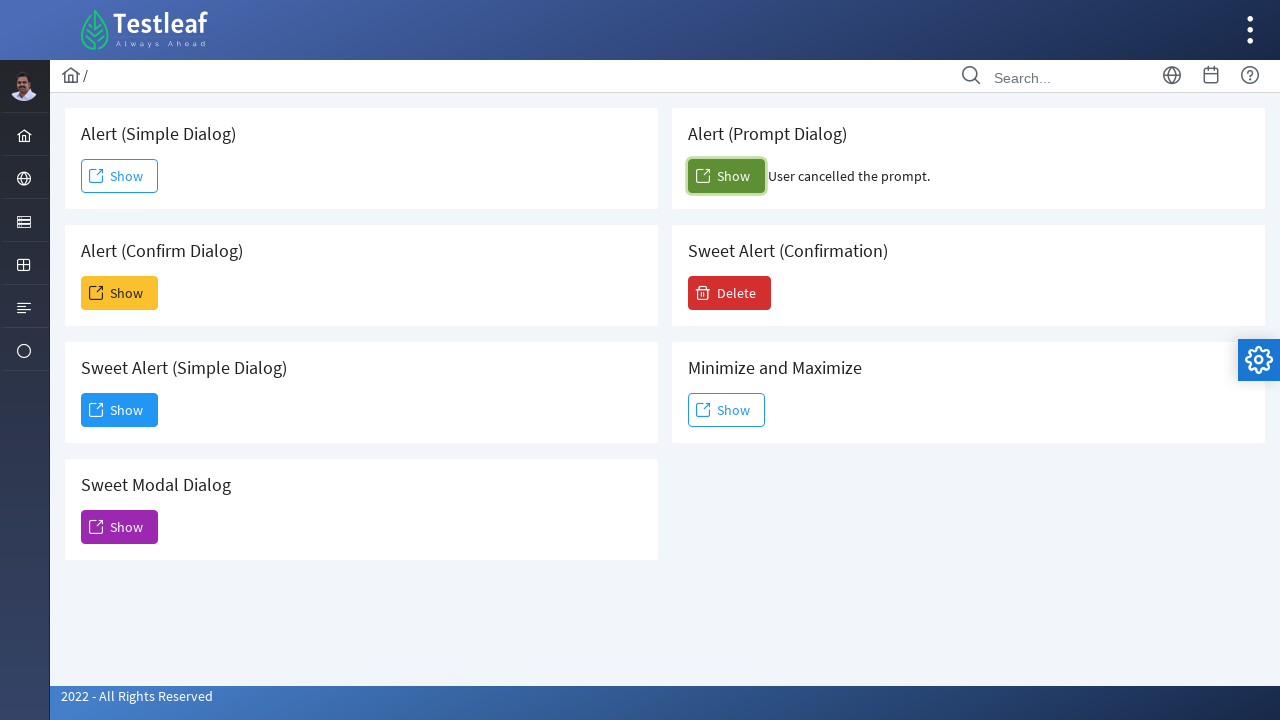